Tests scrolling functionality and table data validation by scrolling to a table, summing values in the Amount column, and verifying the total matches the displayed sum

Starting URL: https://www.rahulshettyacademy.com/AutomationPractice/

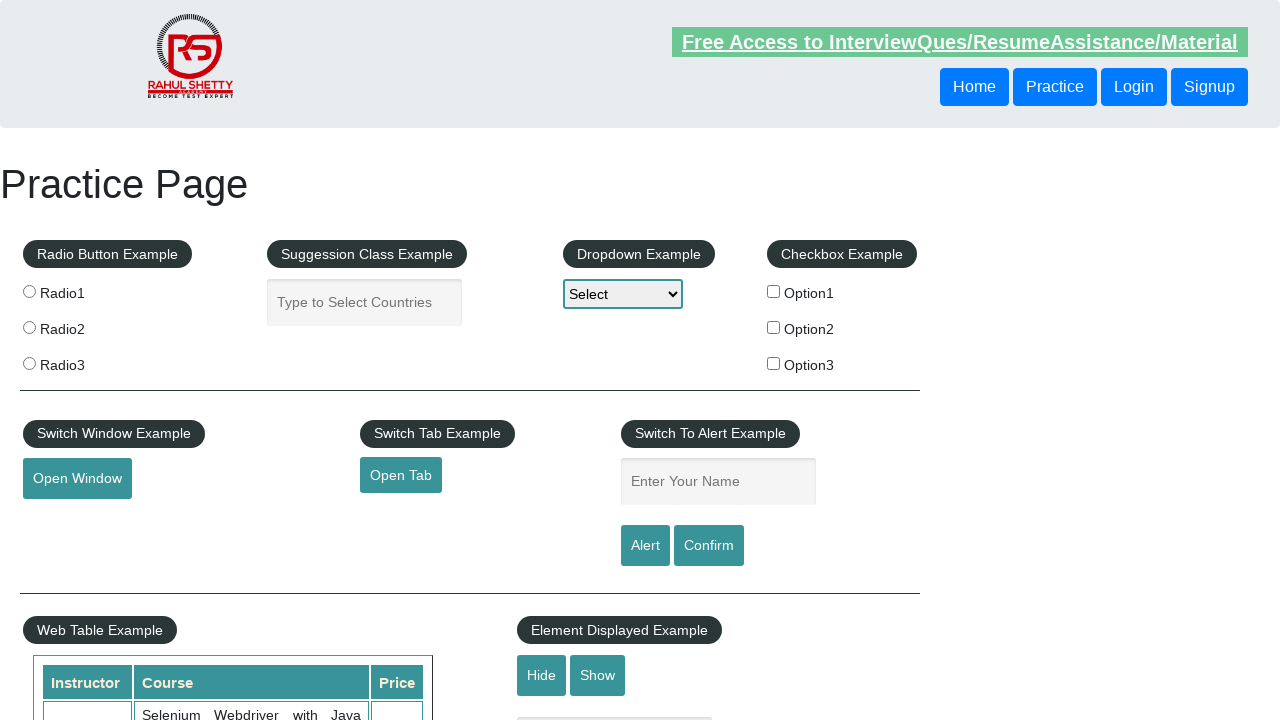

Scrolled page down by 500 pixels
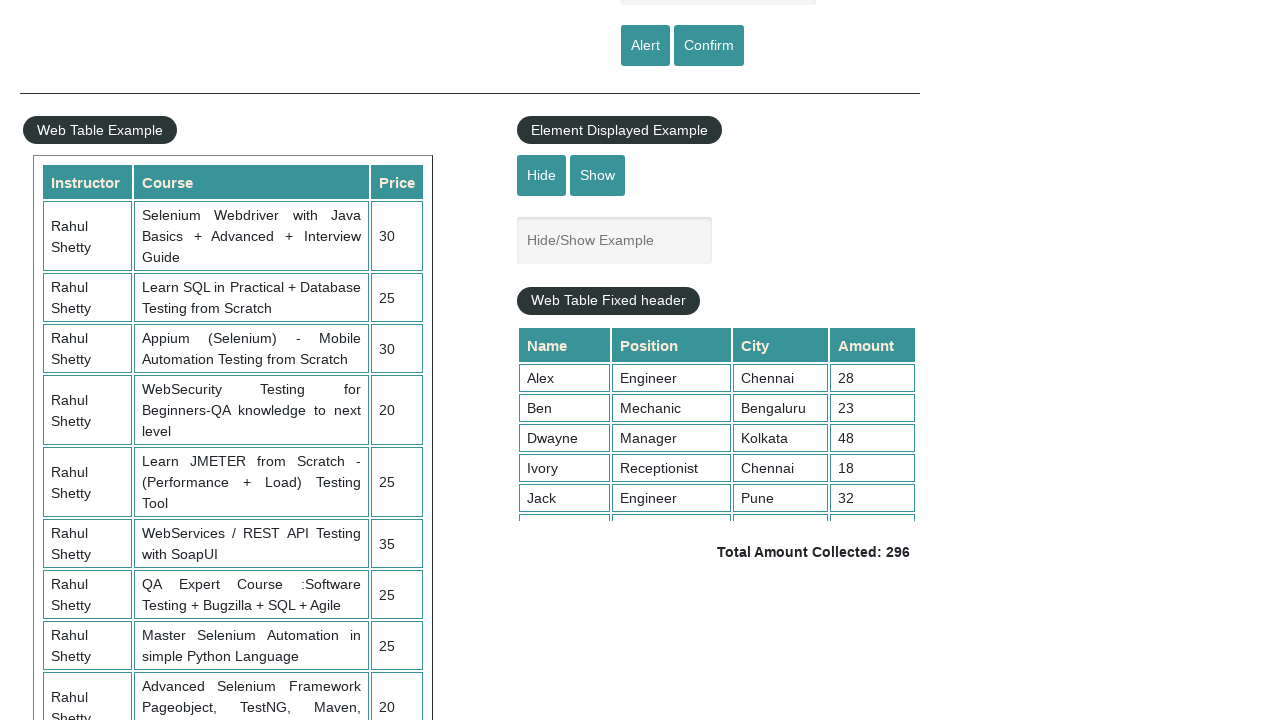

Waited 1000ms for scroll animation to complete
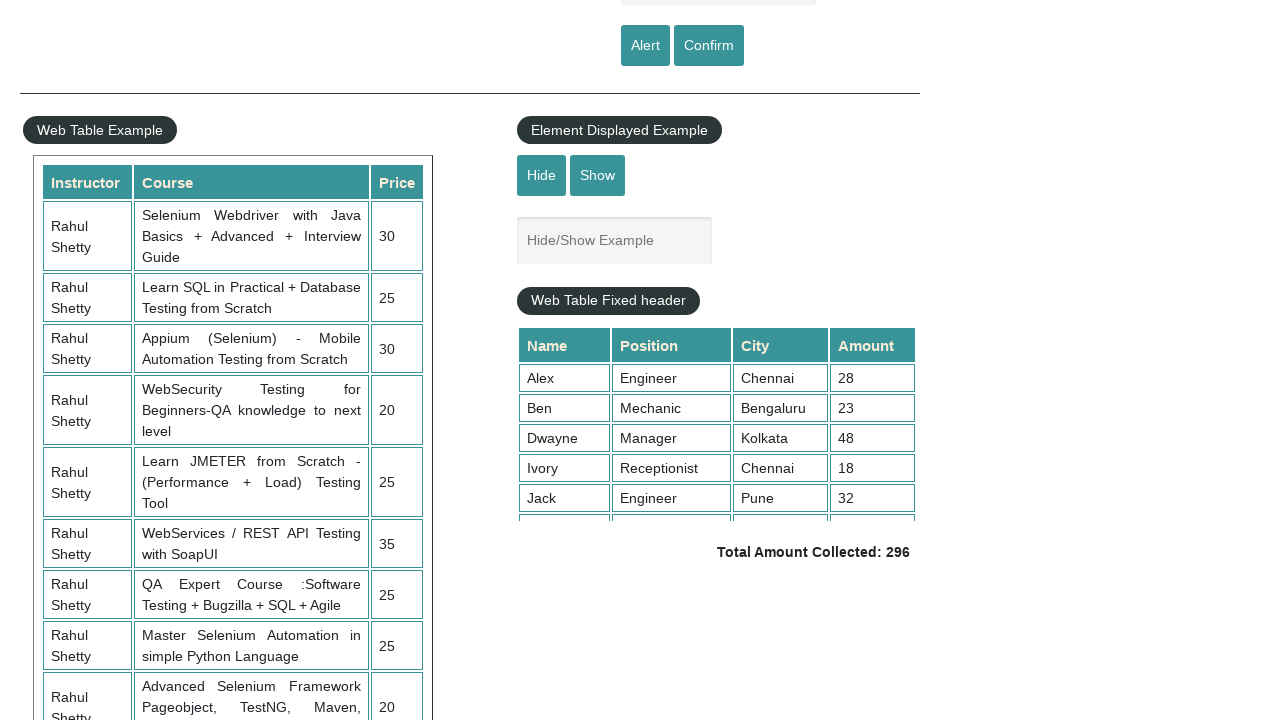

Scrolled table content to position 5000
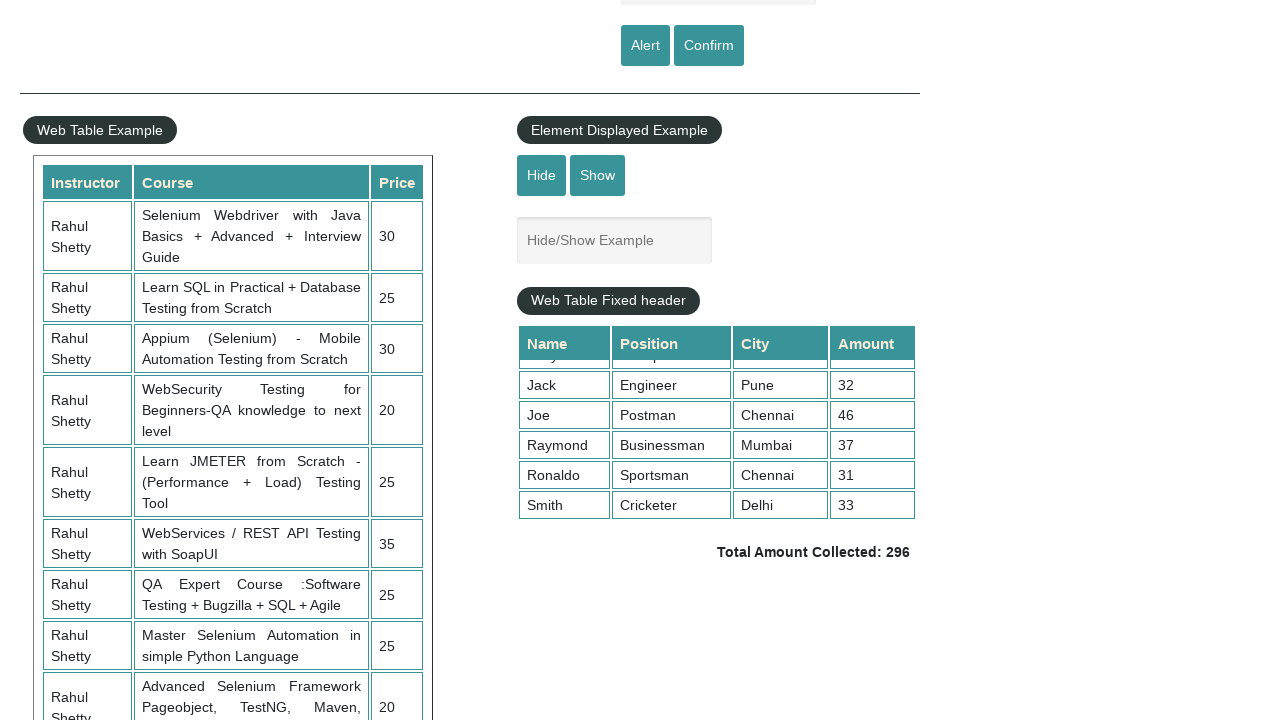

Waited 1000ms for table scroll animation to complete
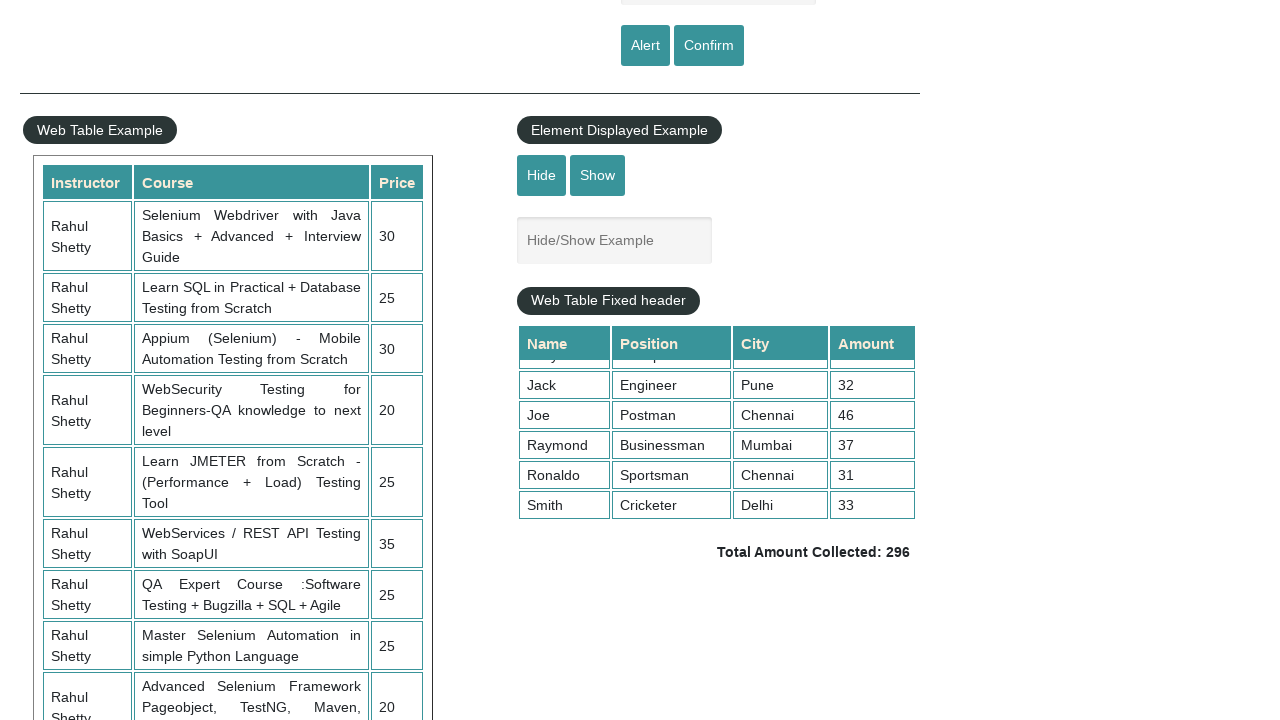

Located all Amount column elements in the table
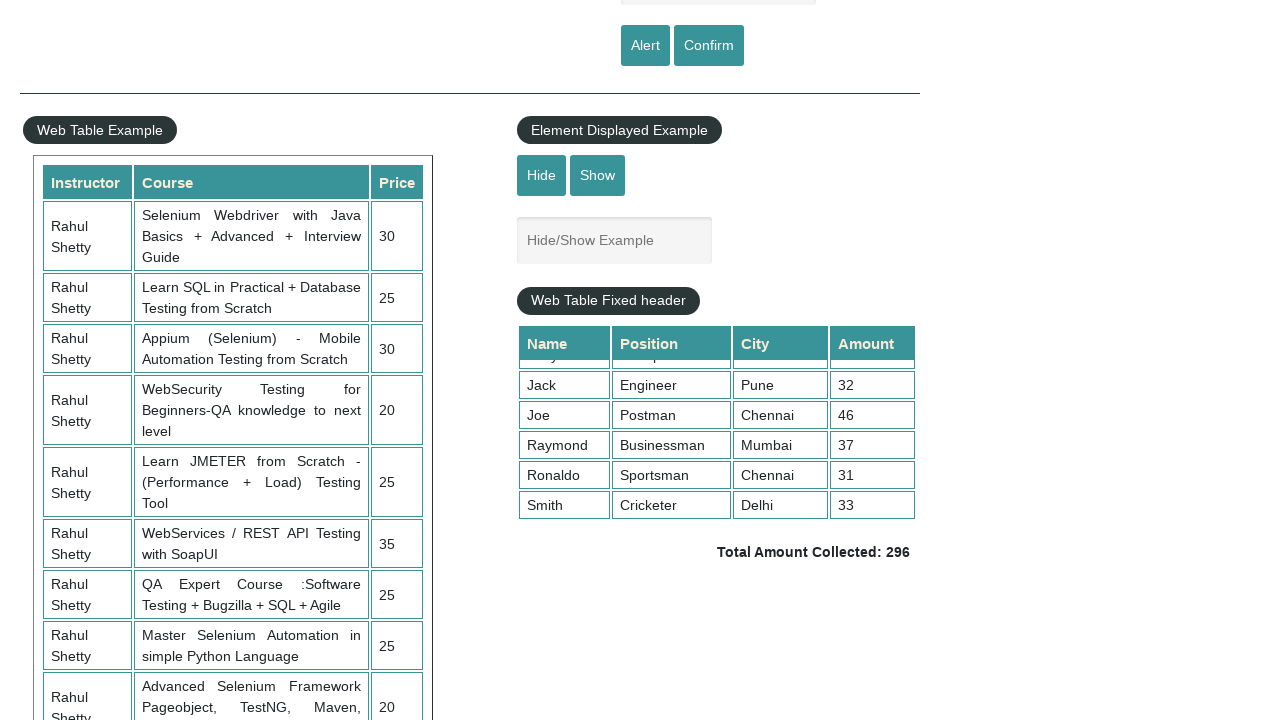

Calculated sum of all Amount values: 296
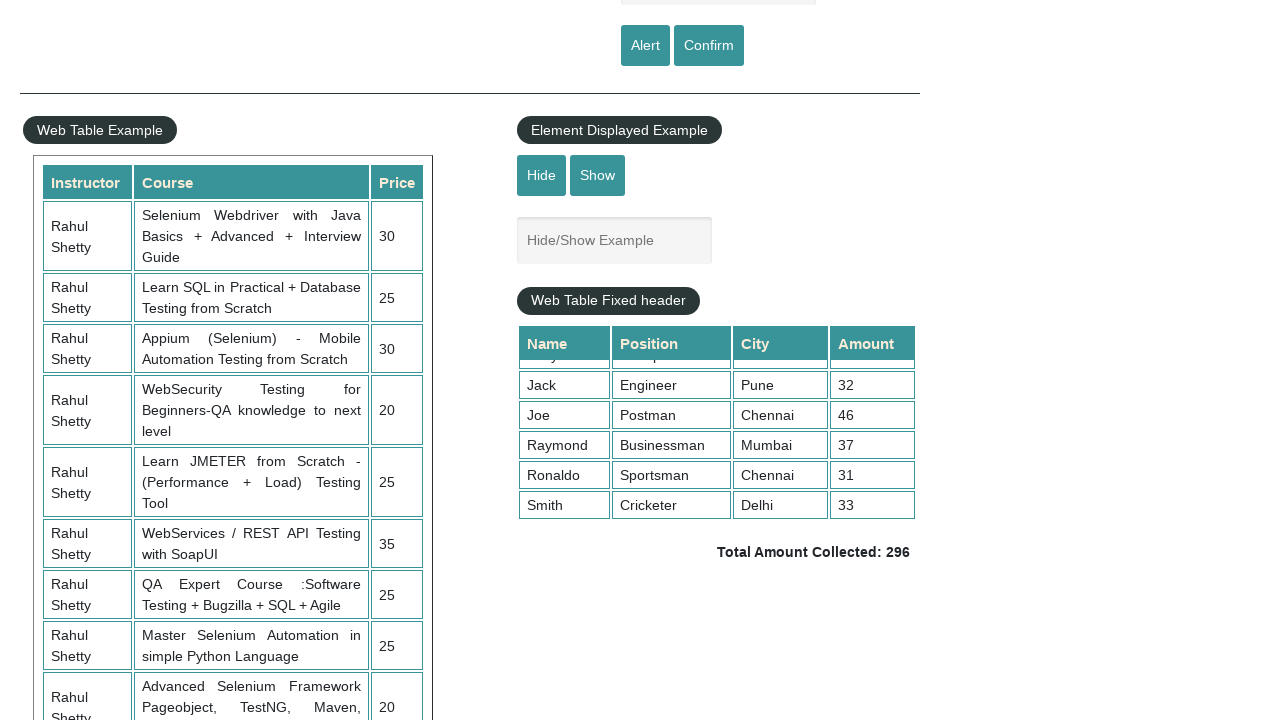

Retrieved displayed total amount text
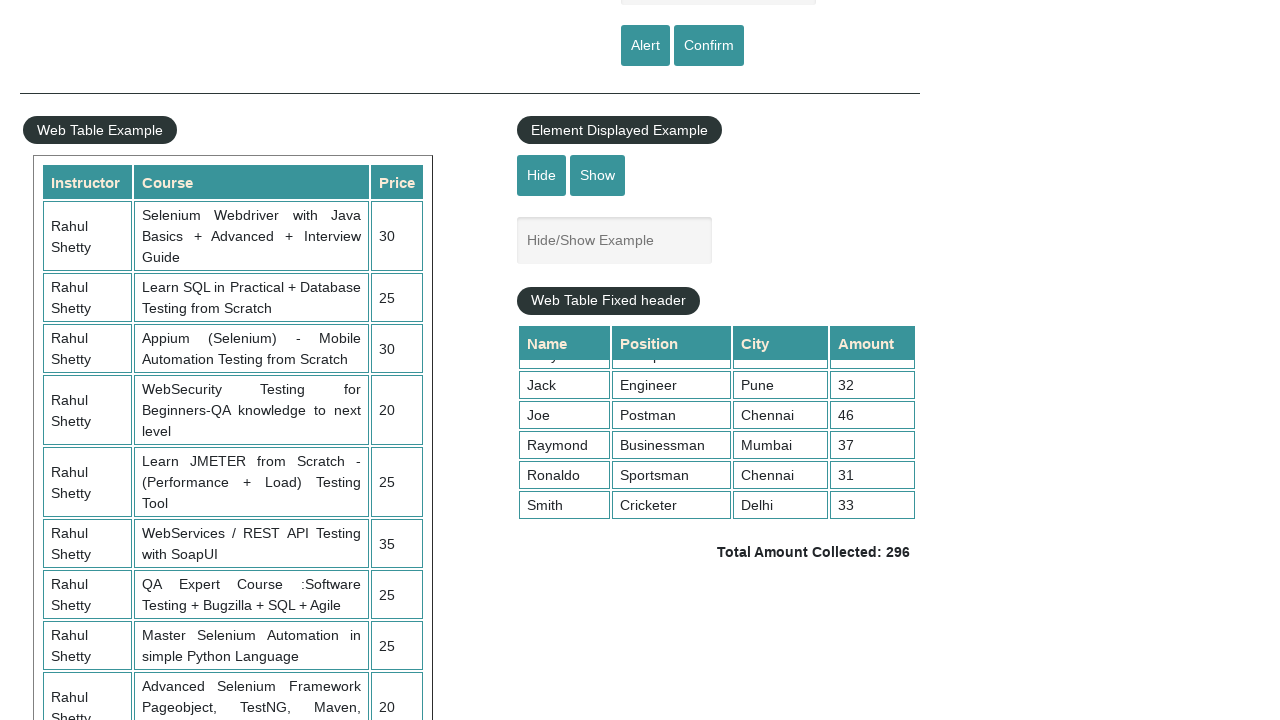

Extracted total value from display: 296
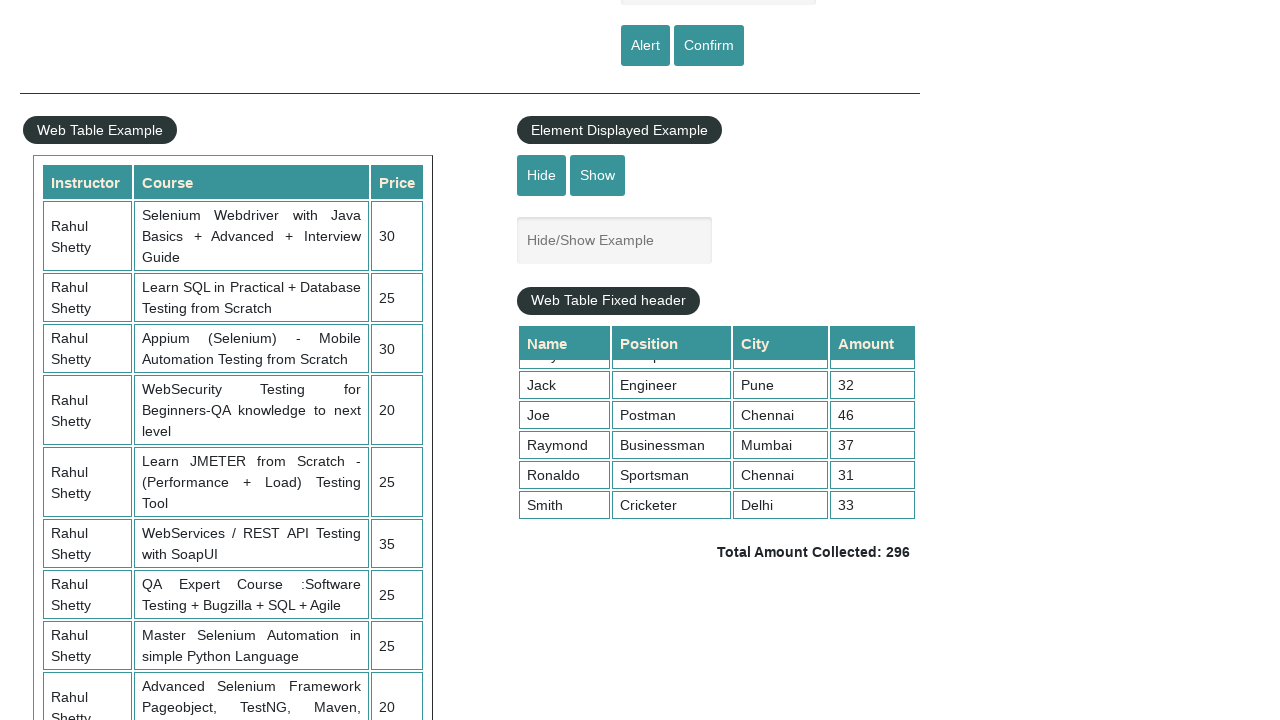

Verified sum (296) matches displayed total (296)
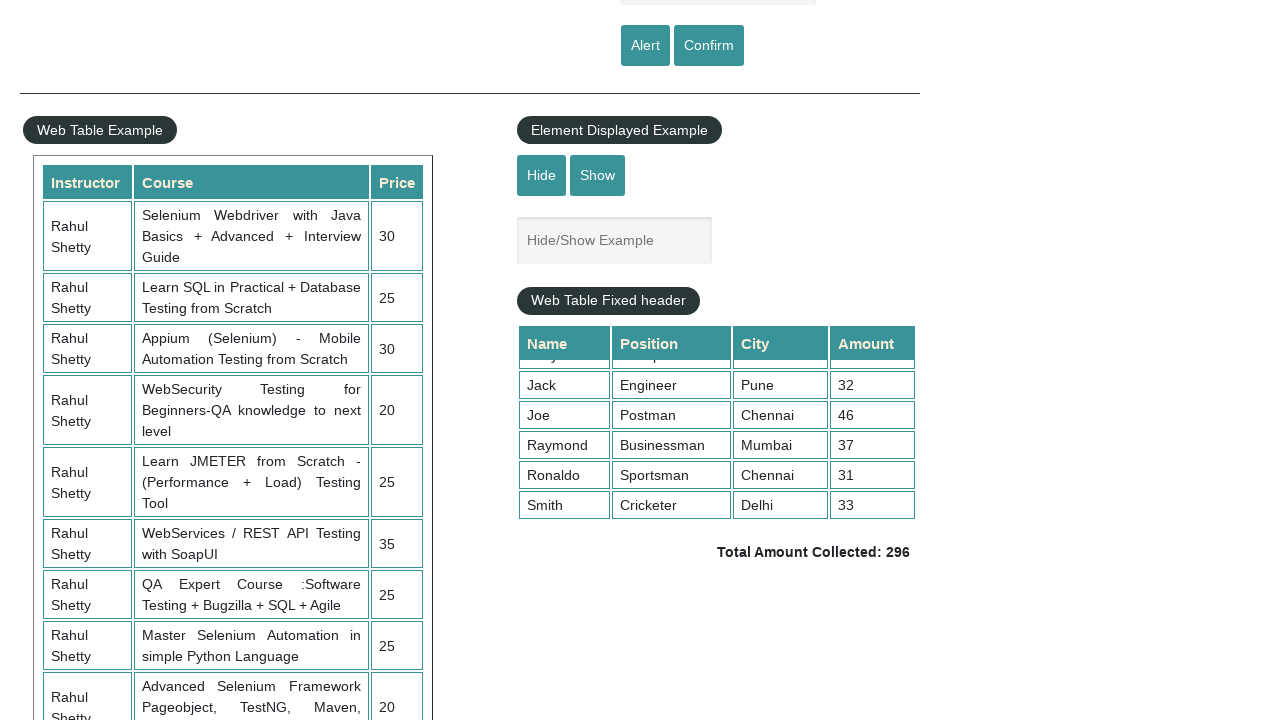

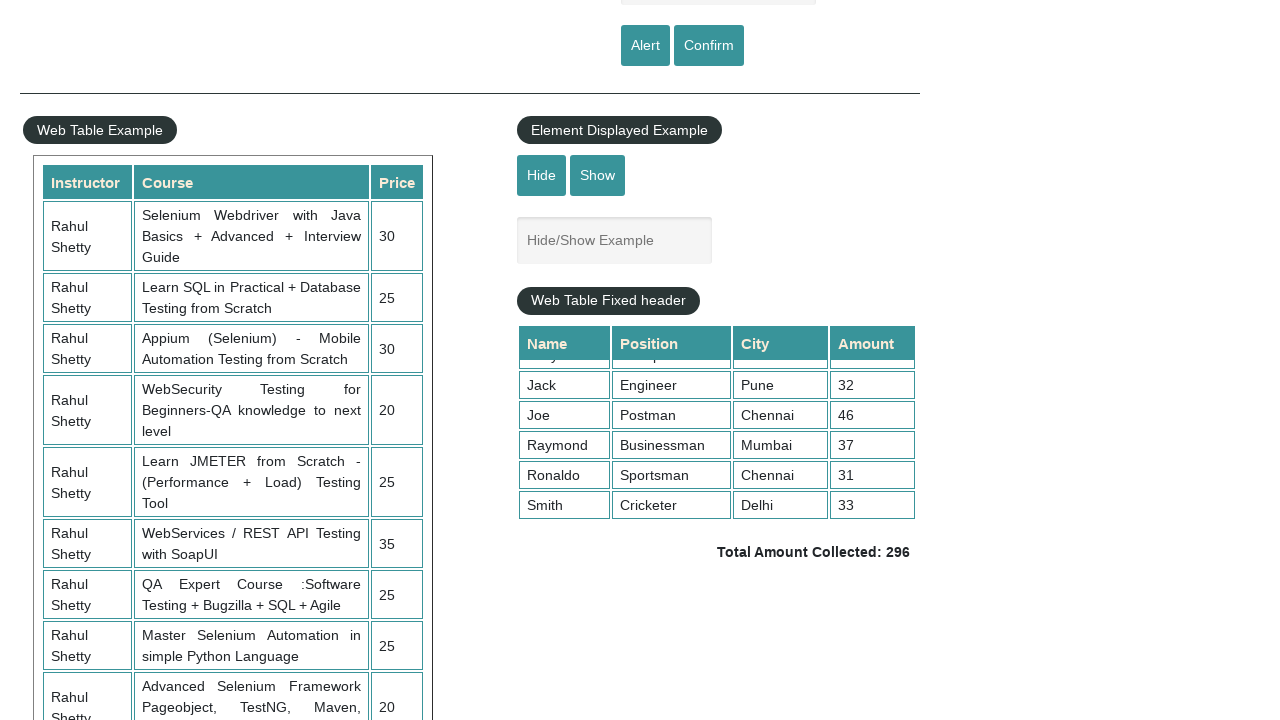